Tests Python.org search functionality by entering a search query and submitting the form

Starting URL: http://www.python.org

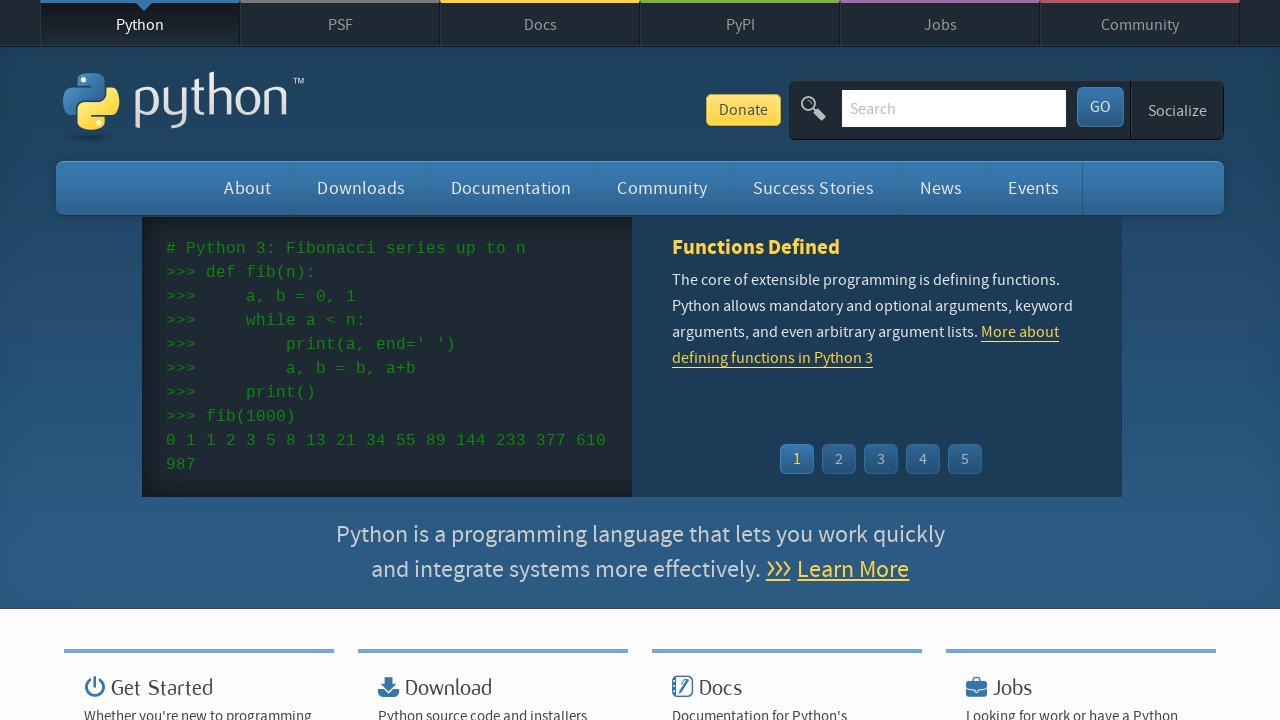

Verified page title contains 'Python'
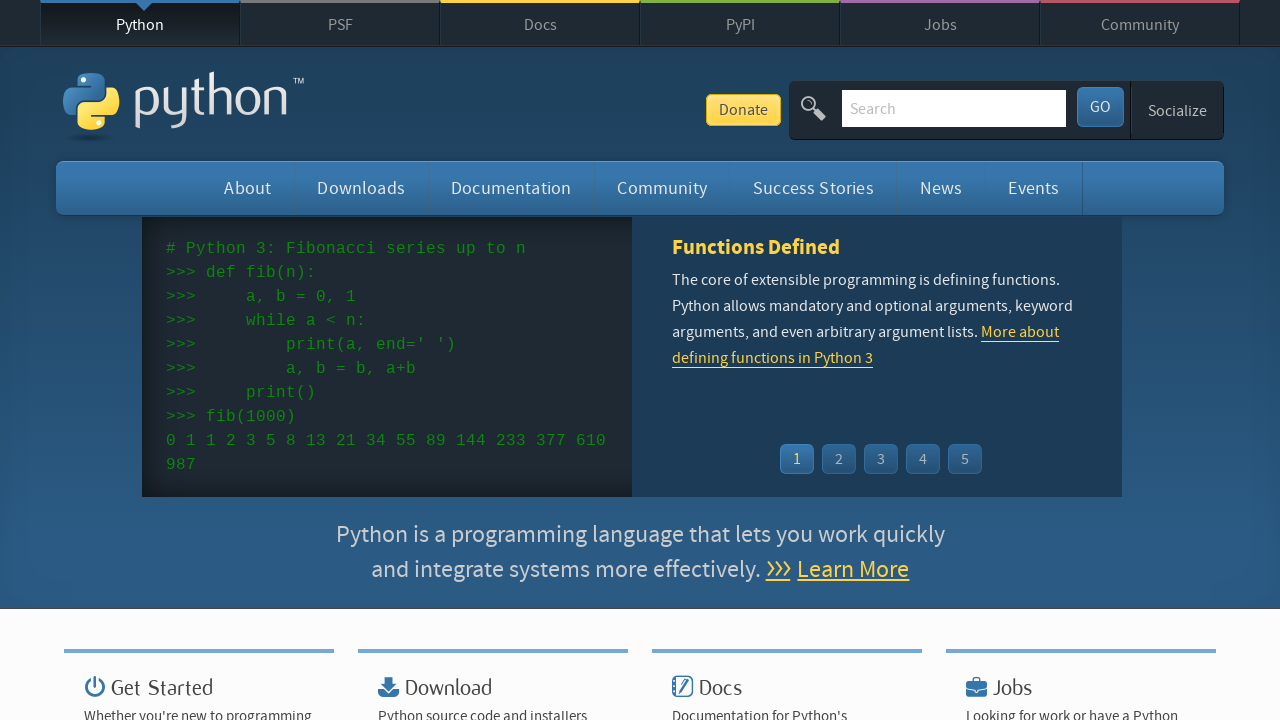

Located search input field
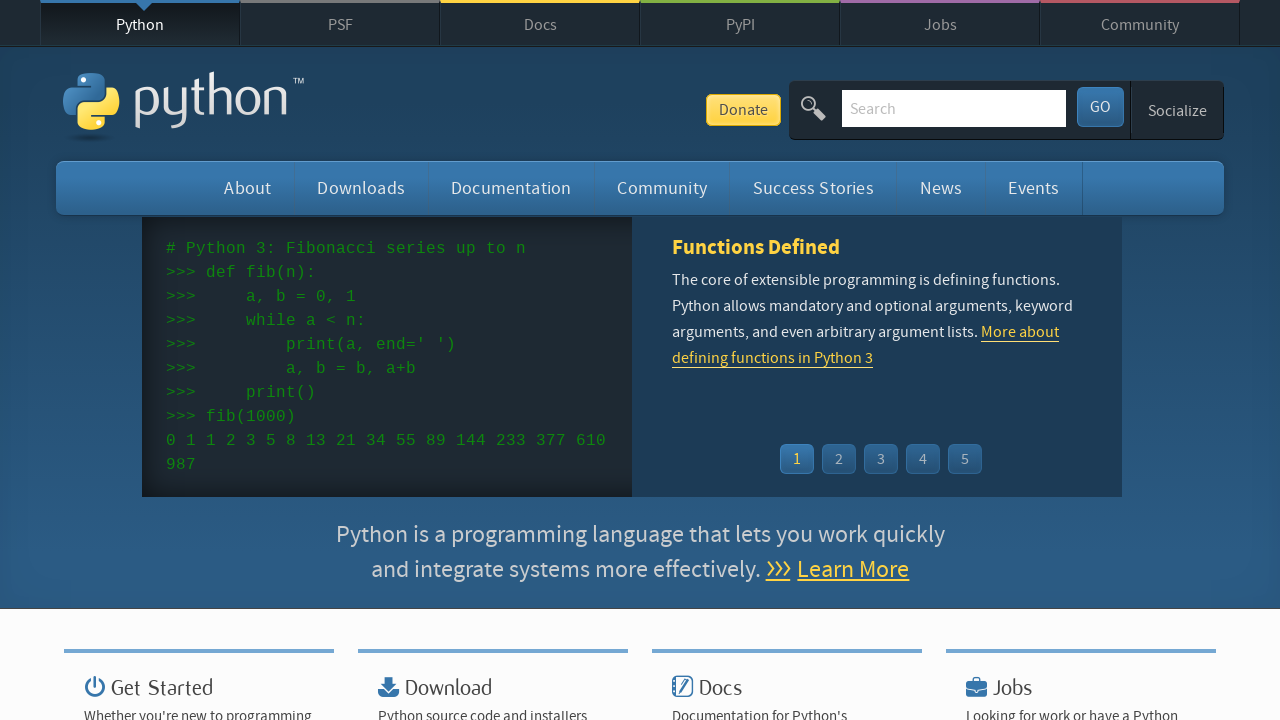

Cleared search input field on input[name='q']
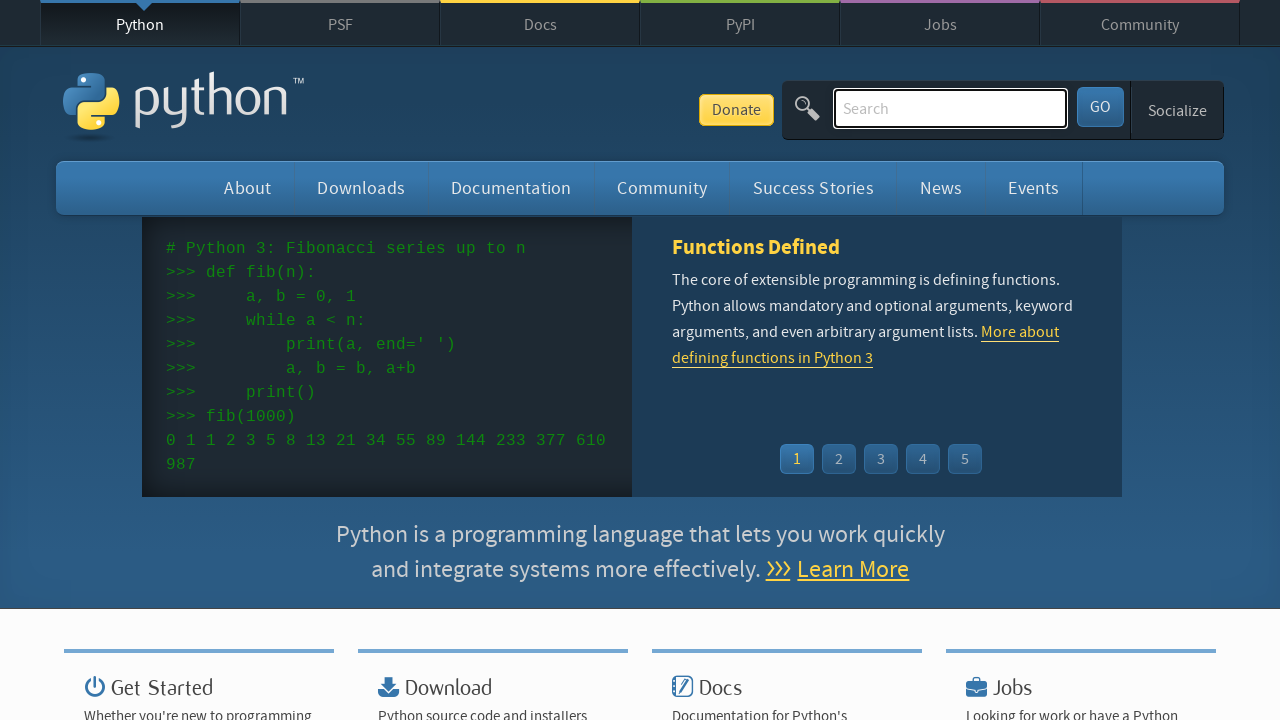

Filled search input with 'pycon' on input[name='q']
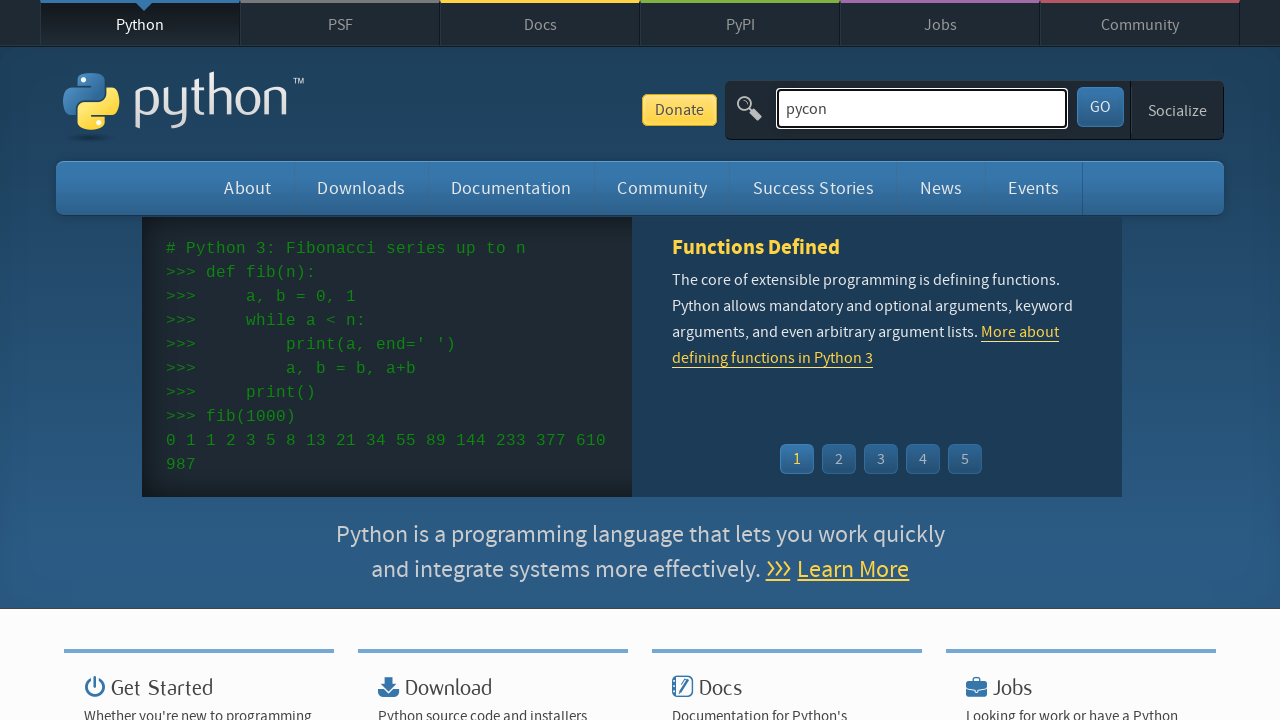

Pressed Enter to submit search query on input[name='q']
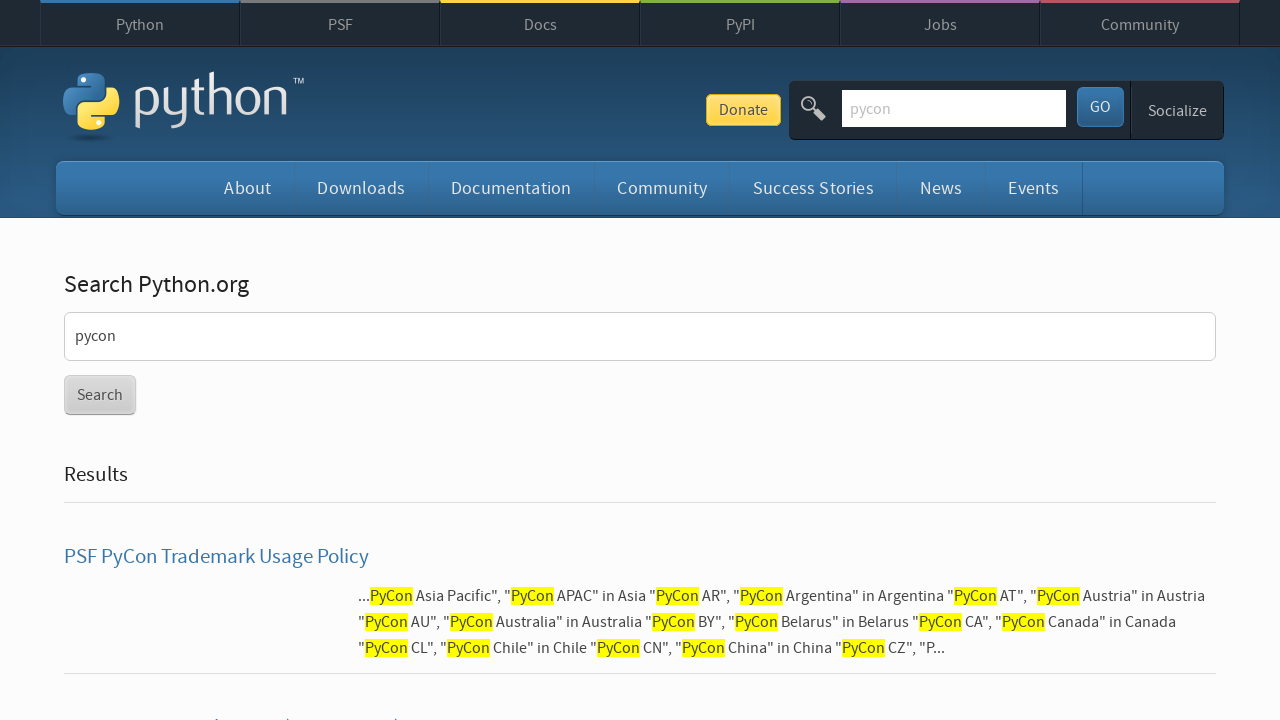

Waited for page to reach networkidle state
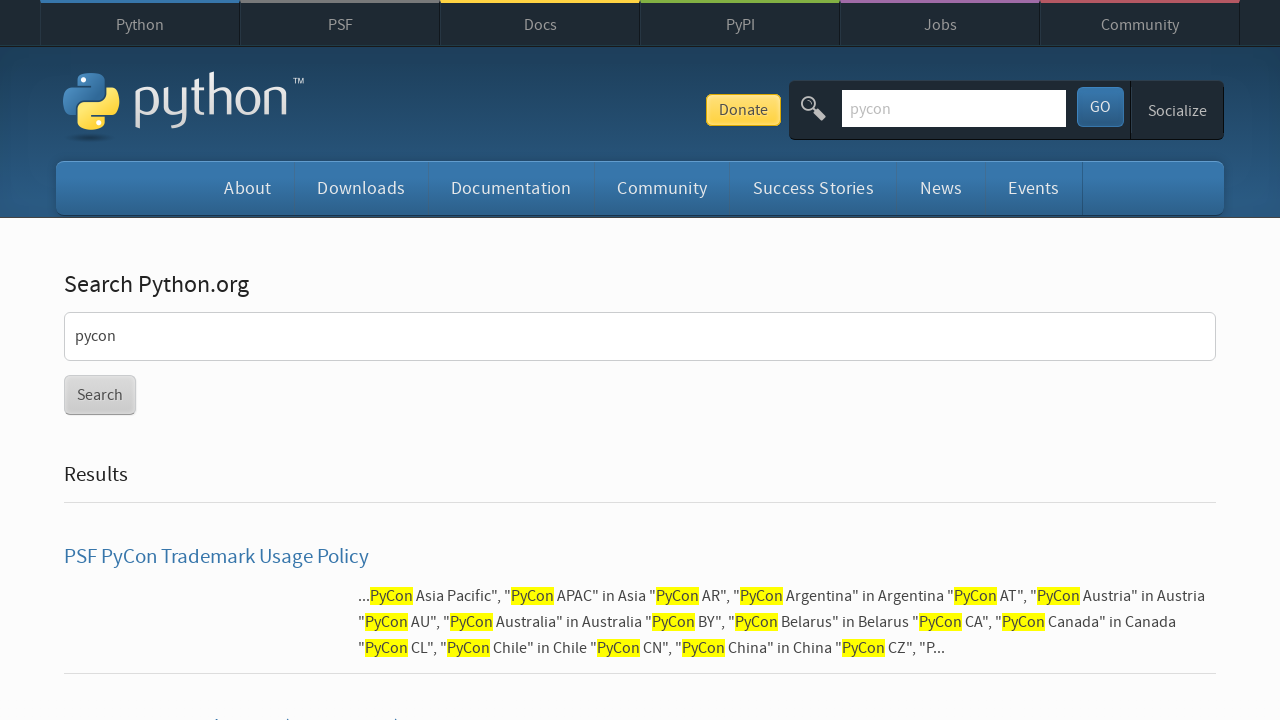

Verified search results were found (no 'No results found' message)
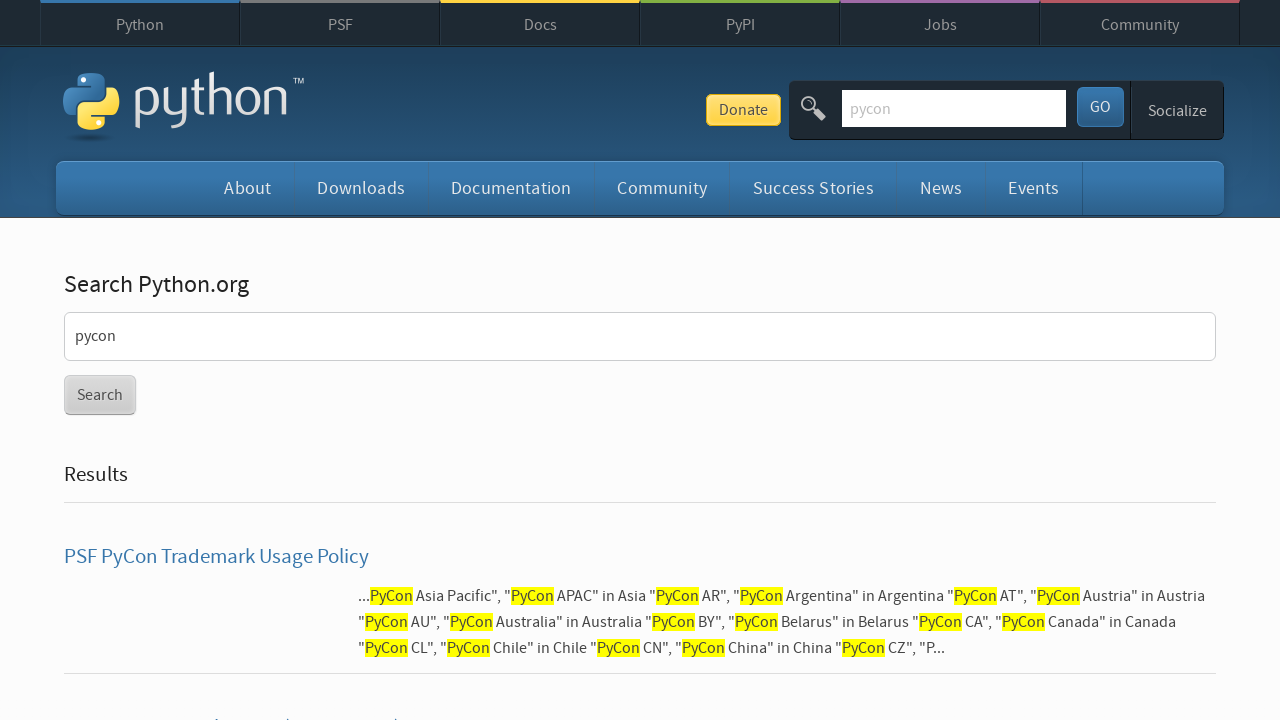

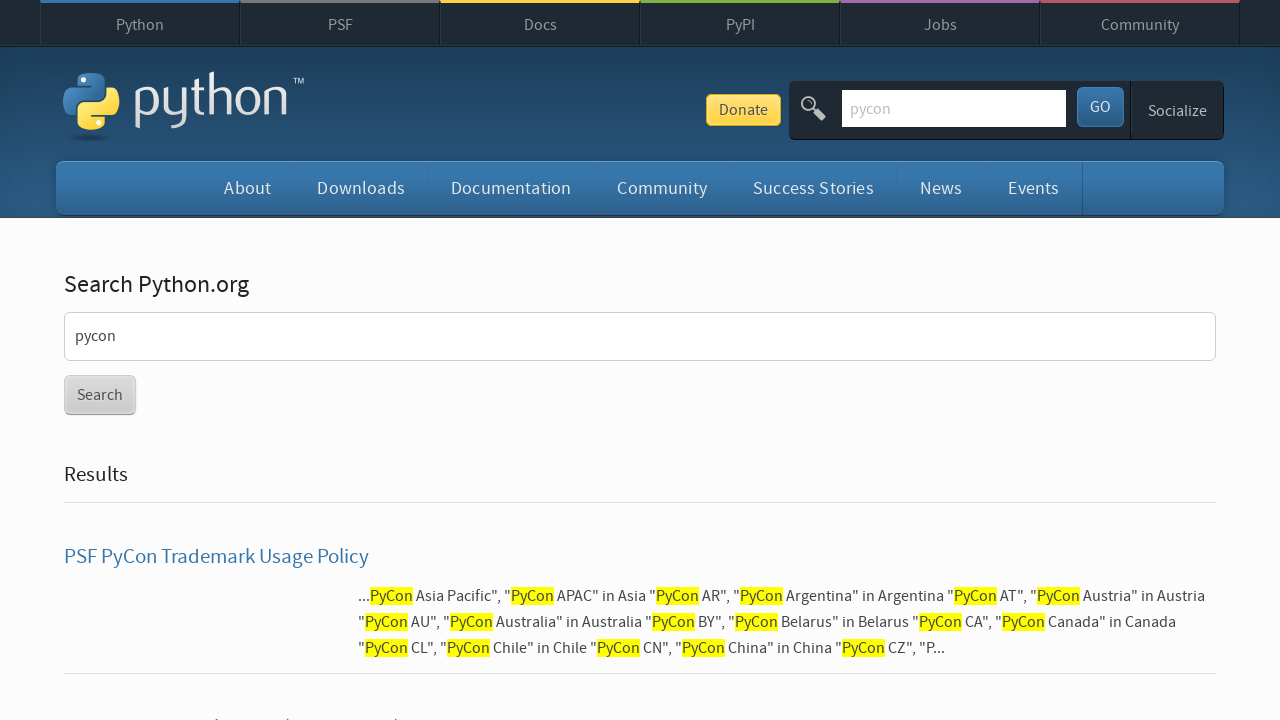